Tests scrolling functionality across multiple websites, including infinite scroll, element scroll-into-view, and page footer scrolling

Starting URL: https://the-internet.herokuapp.com/infinite_scroll

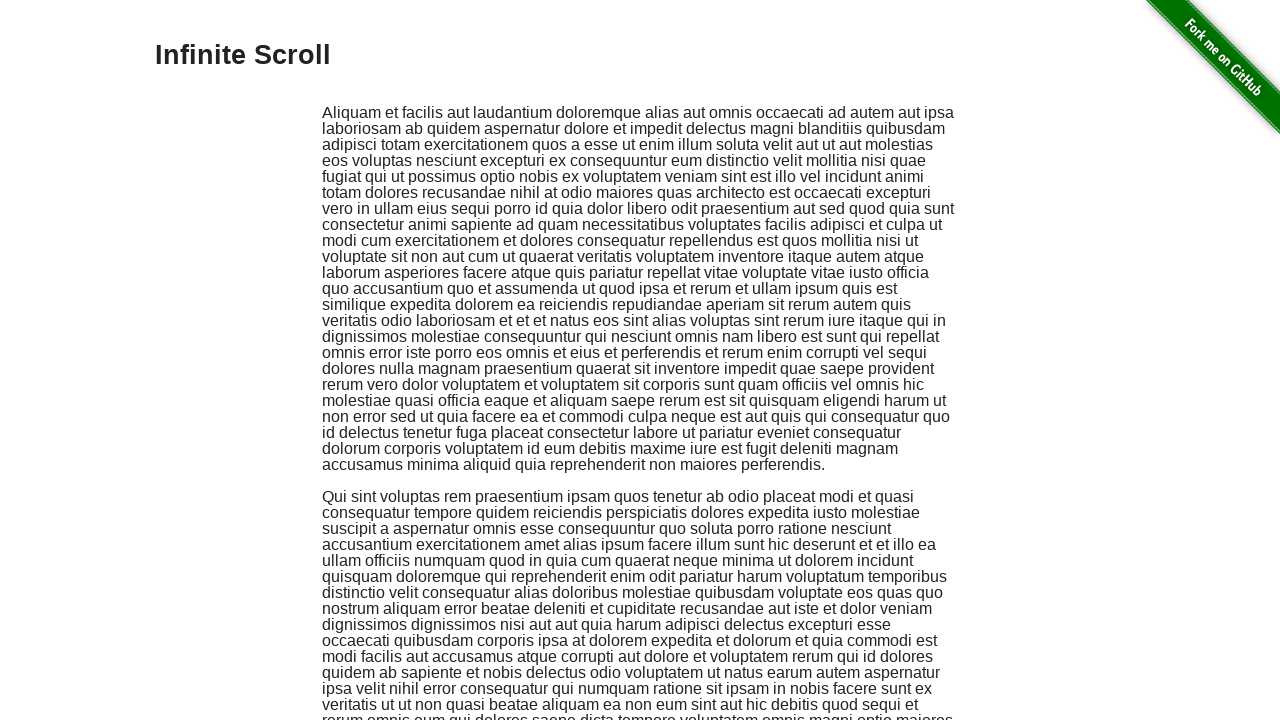

Scrolled down 500px on infinite scroll page (iteration 1)
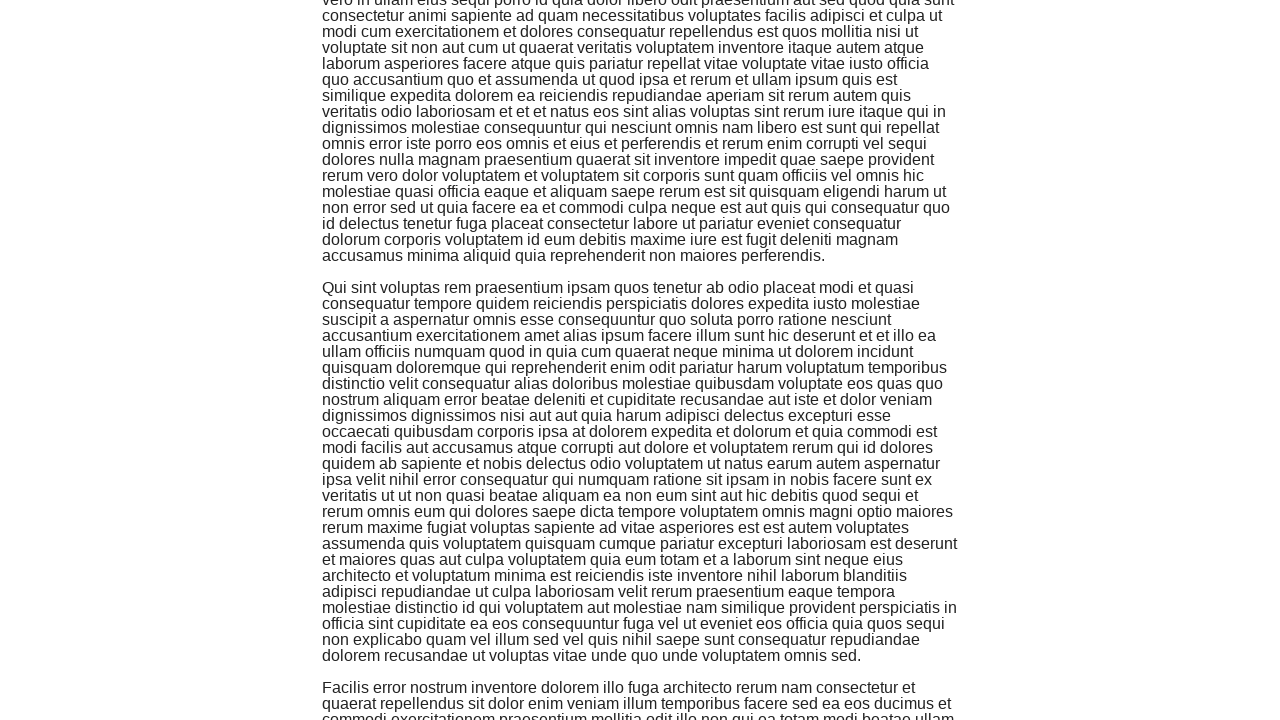

Scrolled down 500px on infinite scroll page (iteration 2)
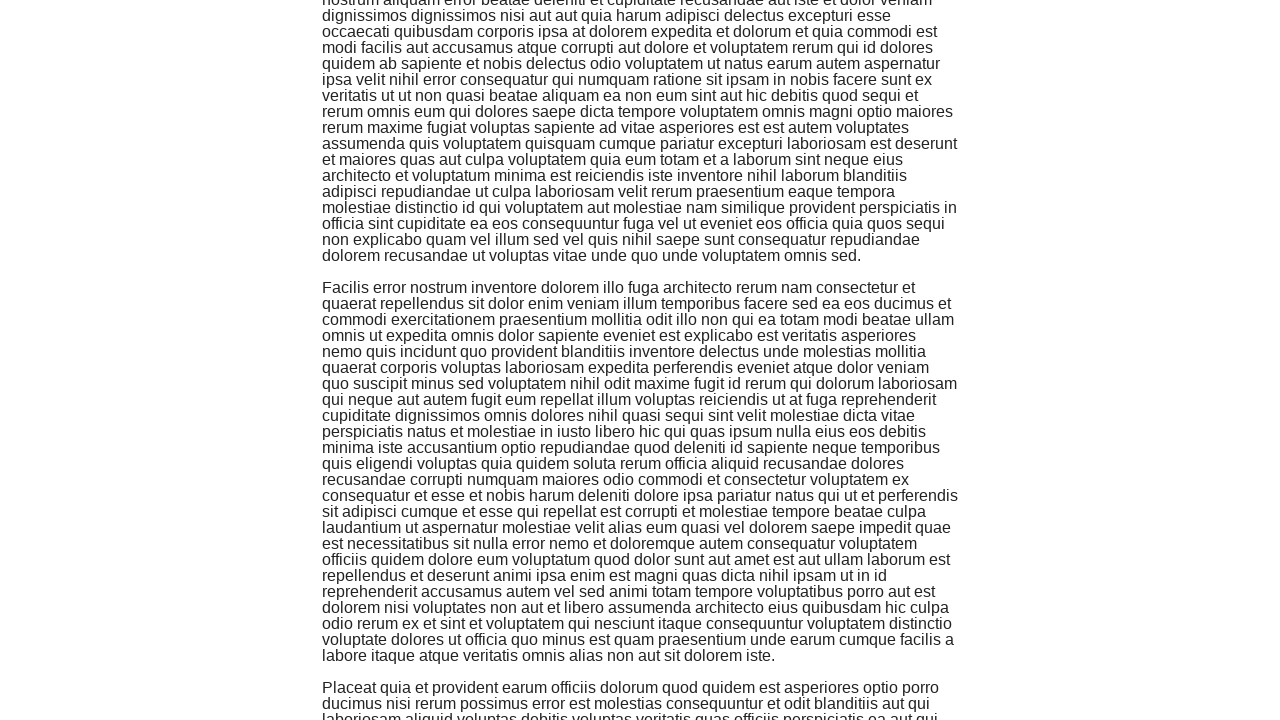

Scrolled down 500px on infinite scroll page (iteration 3)
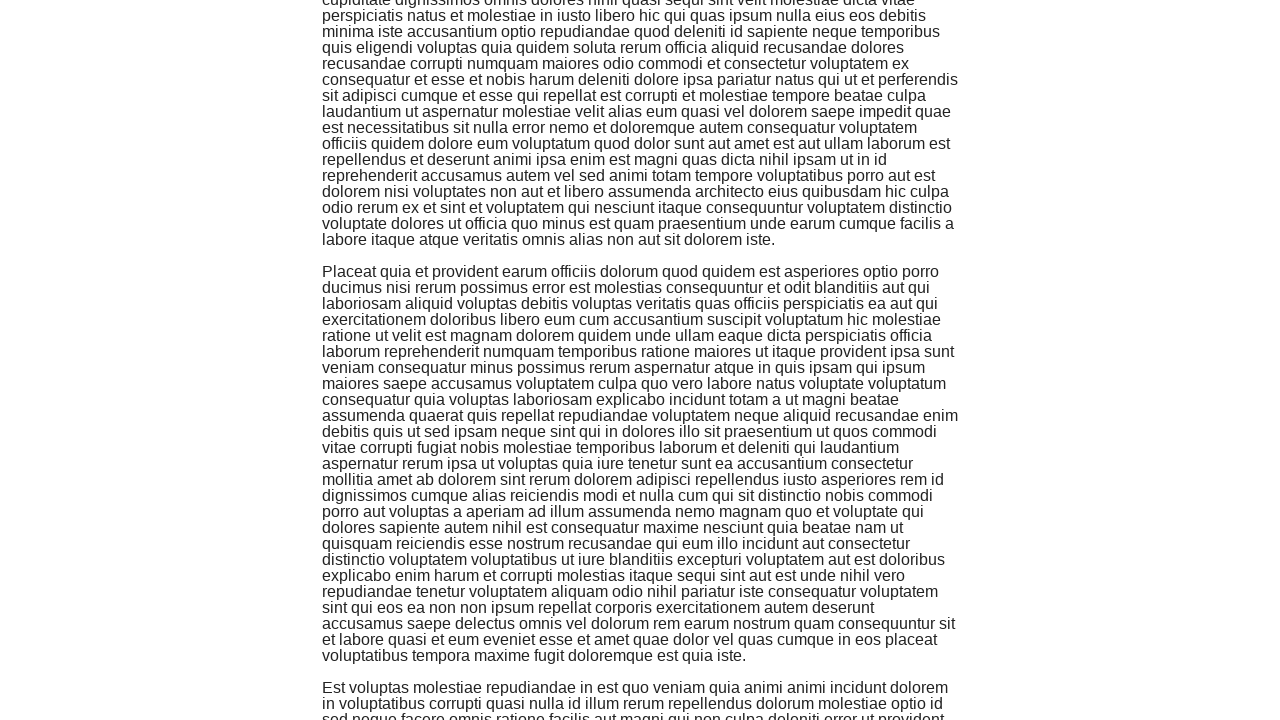

Navigated to text box demo page
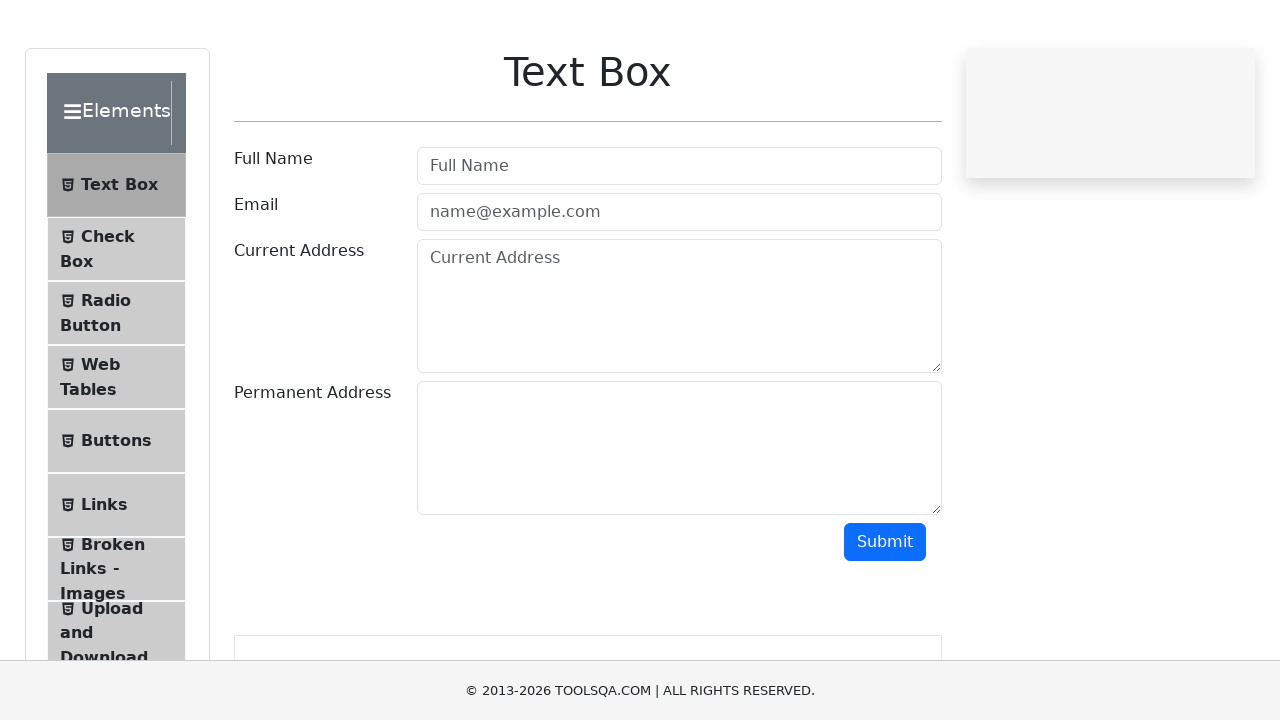

Scrolled submit button into view
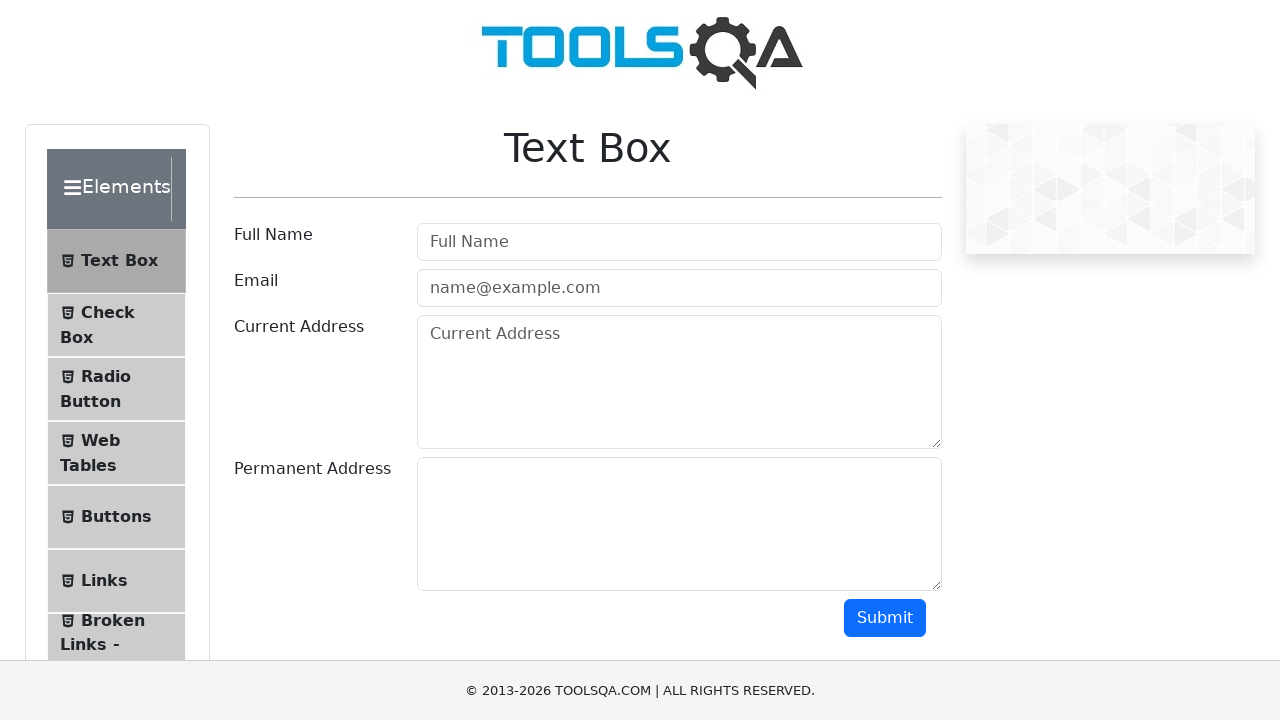

Navigated to Selenium website
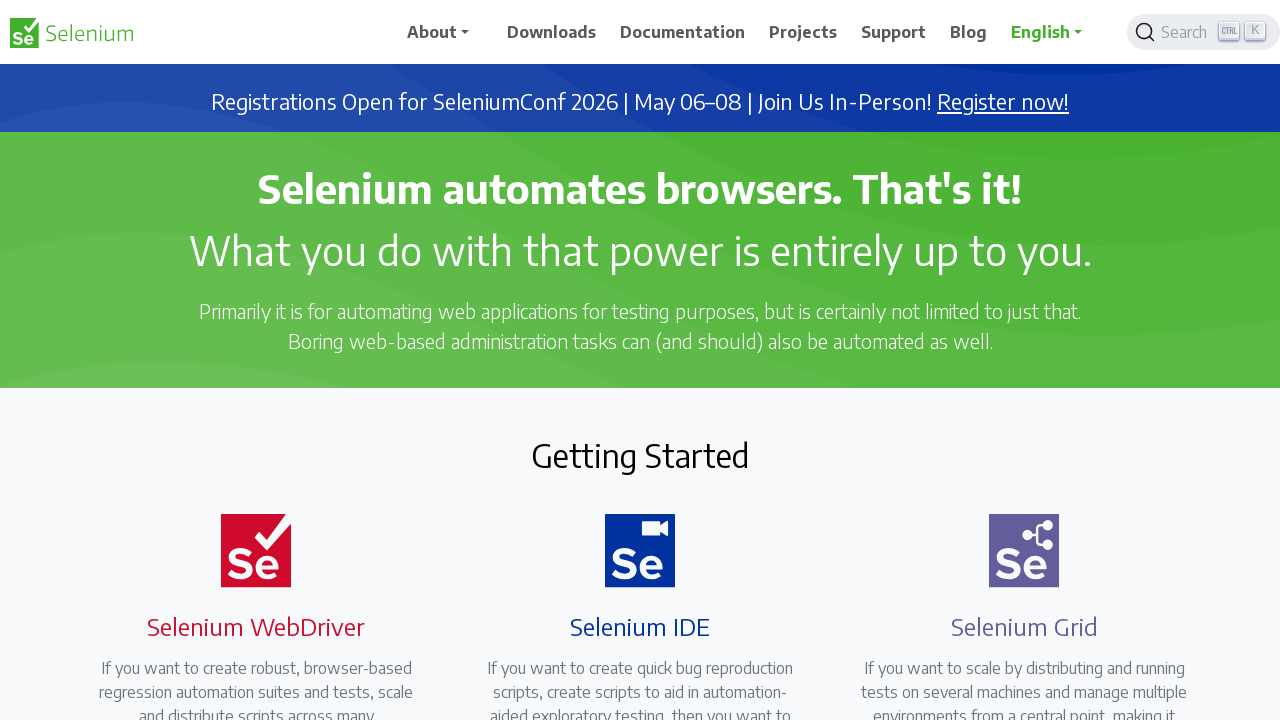

Scrolled to bottom of Selenium page
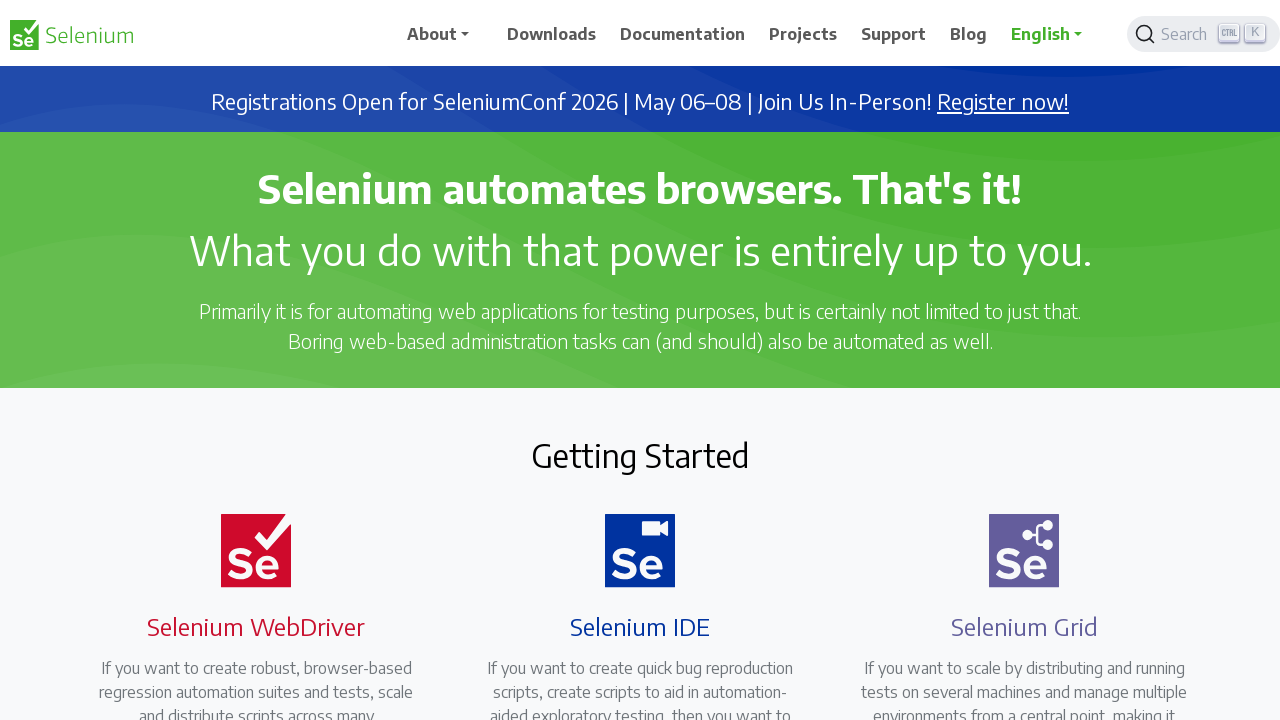

Verified footer is visible
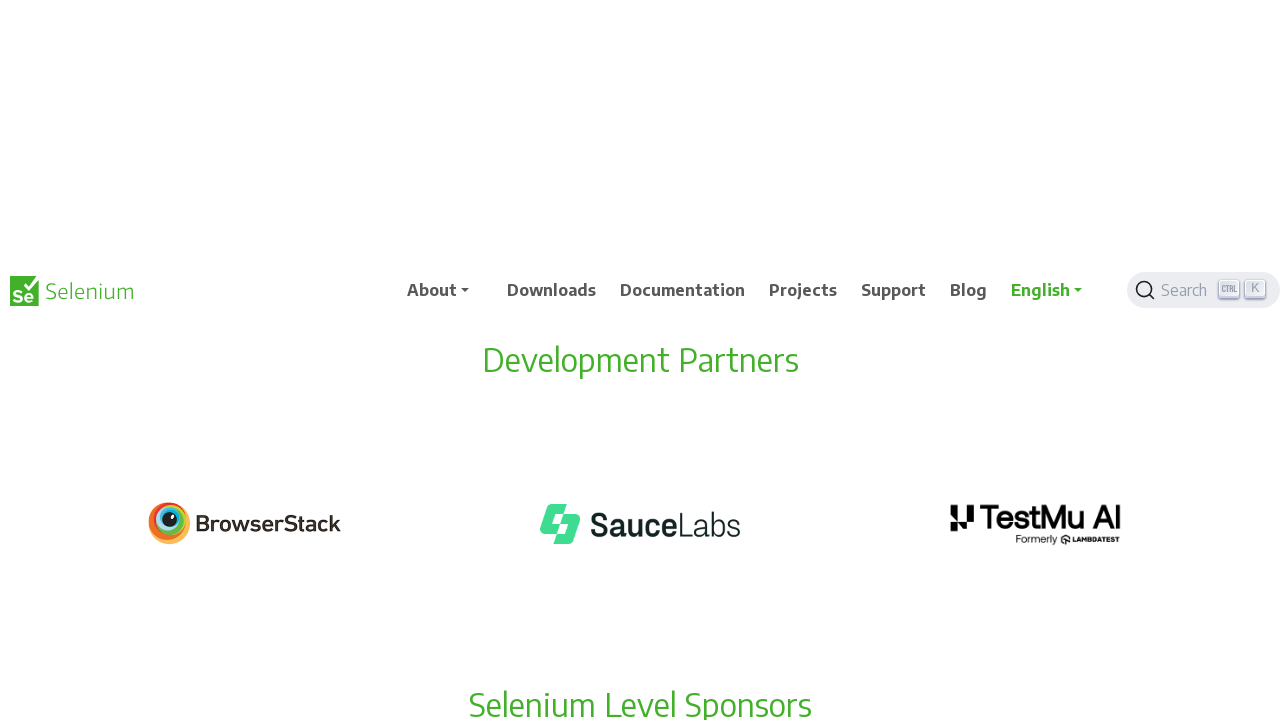

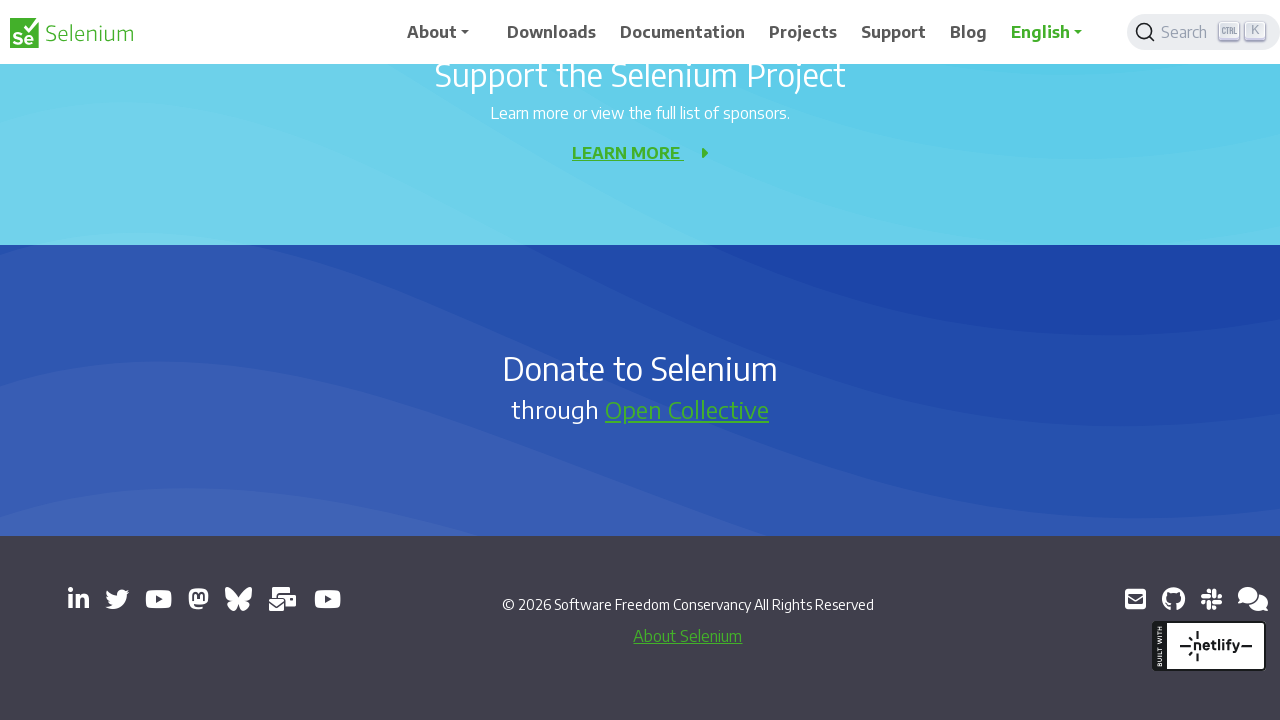